Tests a complete flight booking flow on BlazeDemo: selects departure and destination cities, chooses a flight, fills in passenger and payment information, and verifies the confirmation page.

Starting URL: https://blazedemo.com/

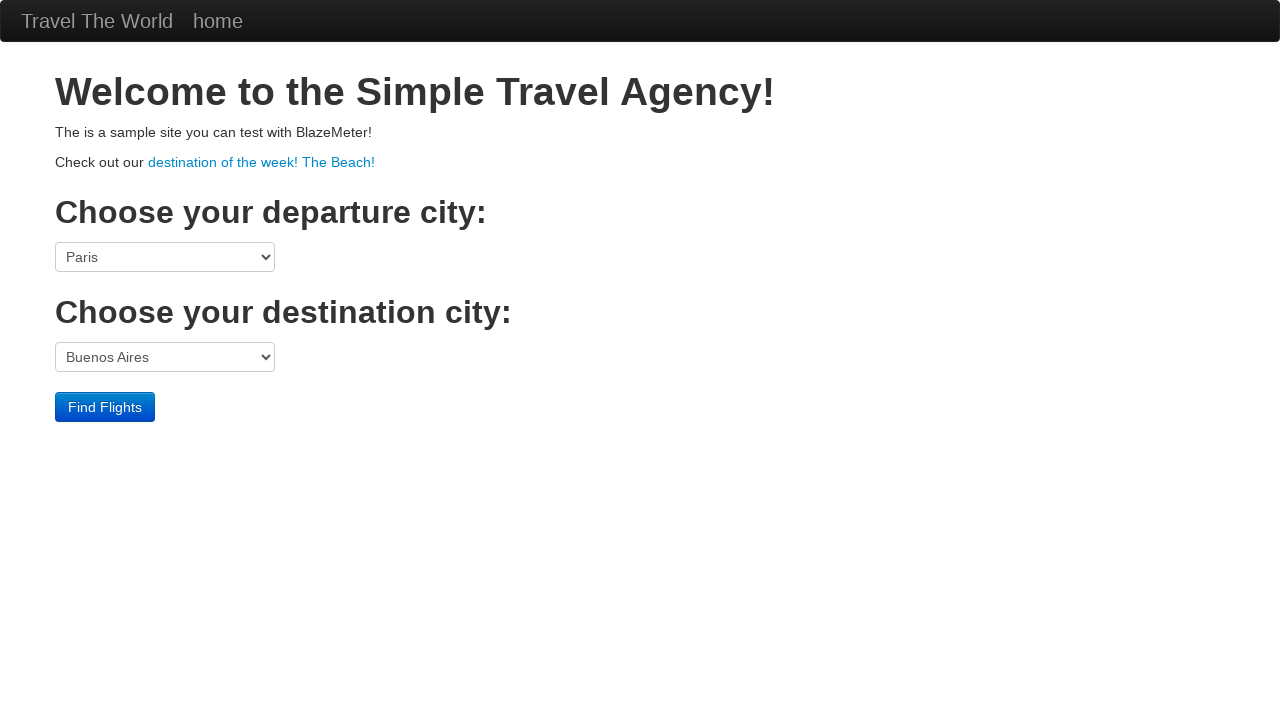

Selected San Diego as departure city on select[name='fromPort']
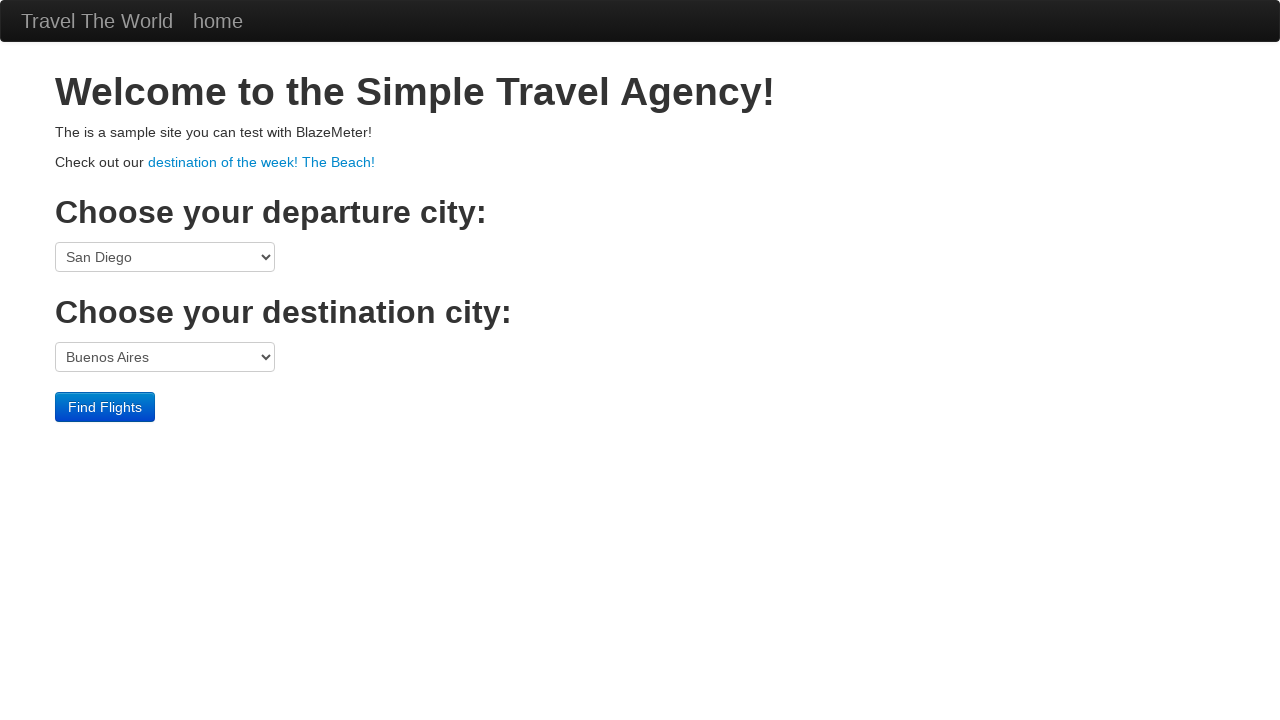

Selected Berlin as destination city on select[name='toPort']
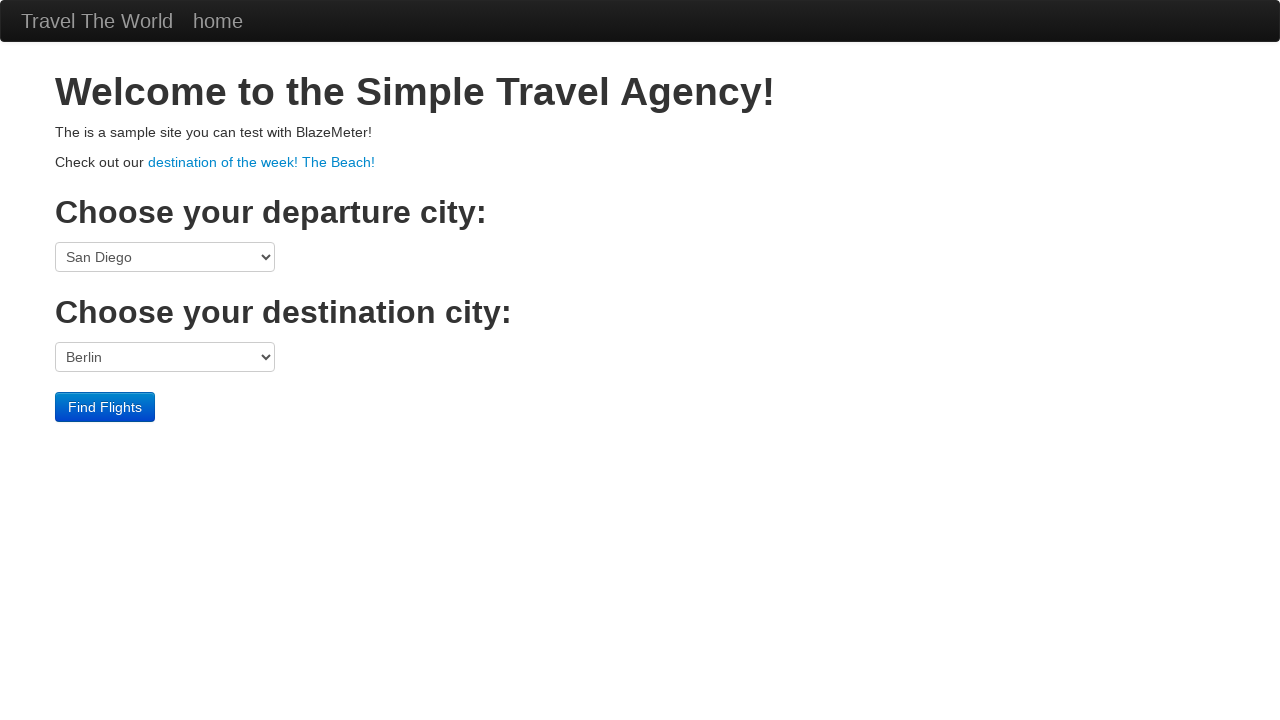

Clicked Find Flights button at (105, 407) on input[type='submit']
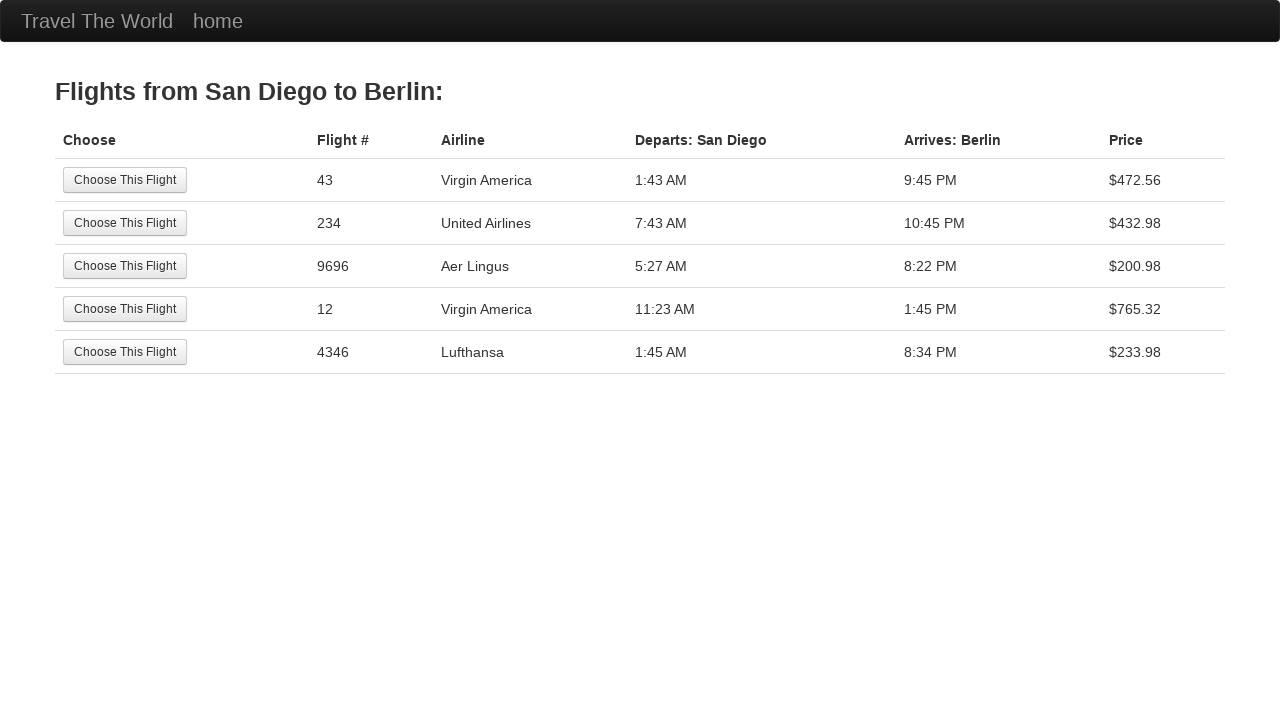

Flights page loaded with header visible
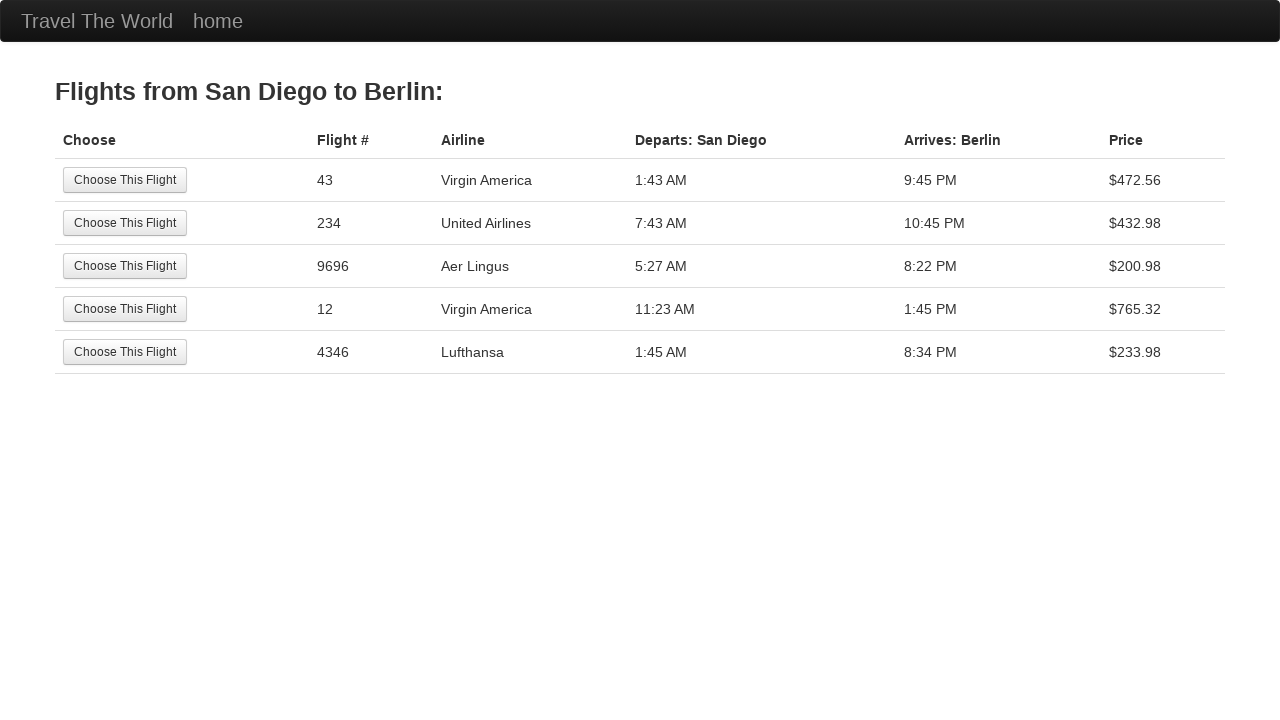

Selected the first available flight at (125, 180) on input[type='submit']
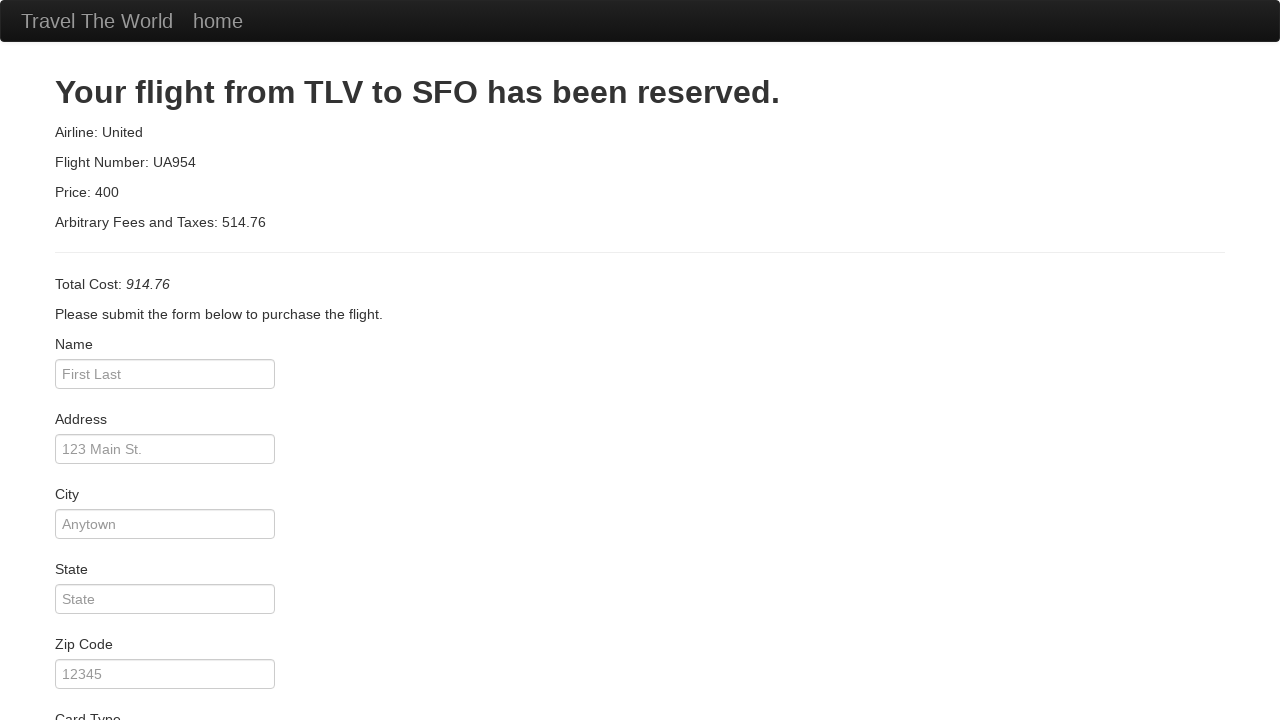

Purchase page loaded with passenger information form
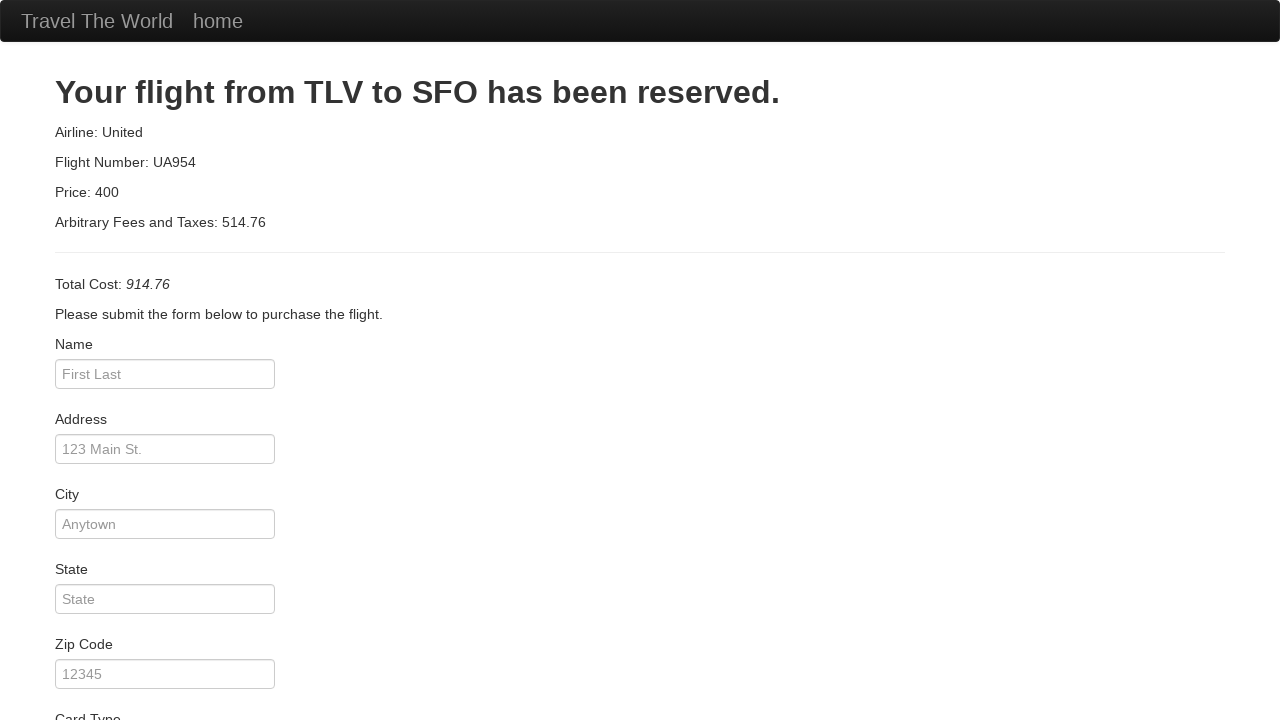

Filled passenger name field with 'Misha' on #inputName
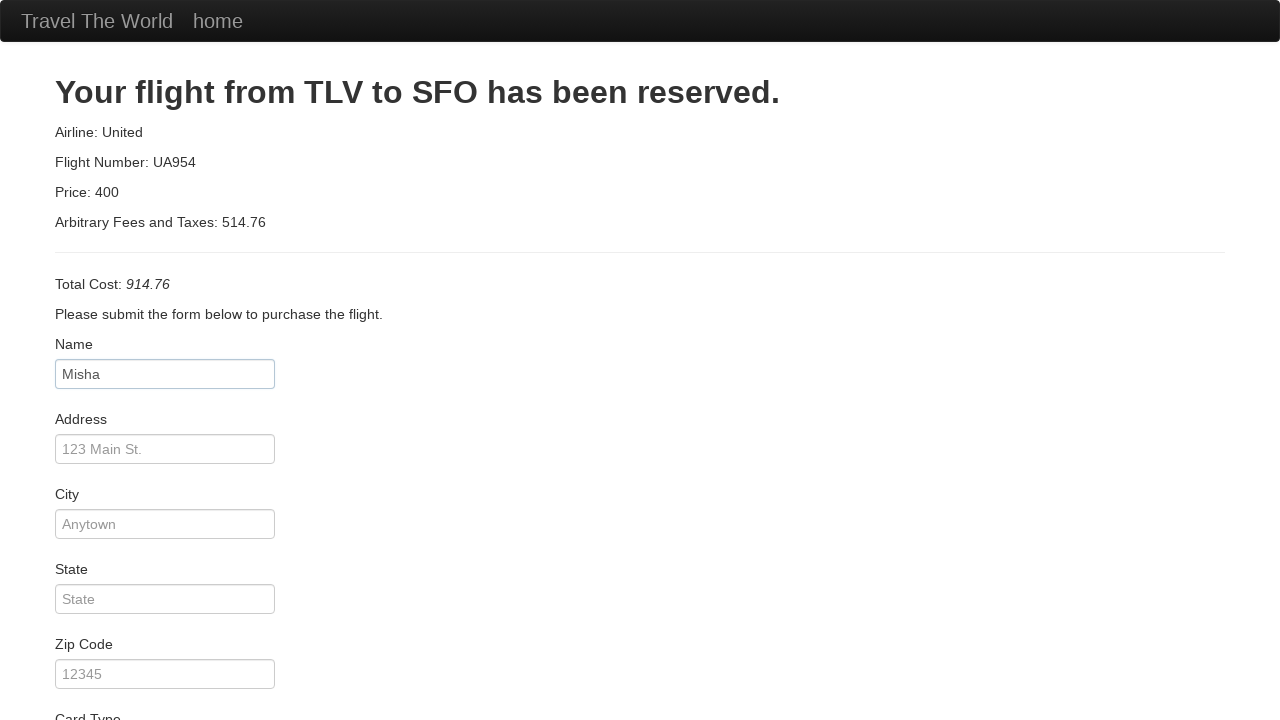

Filled address field with 'Mishstreat' on input[name='address']
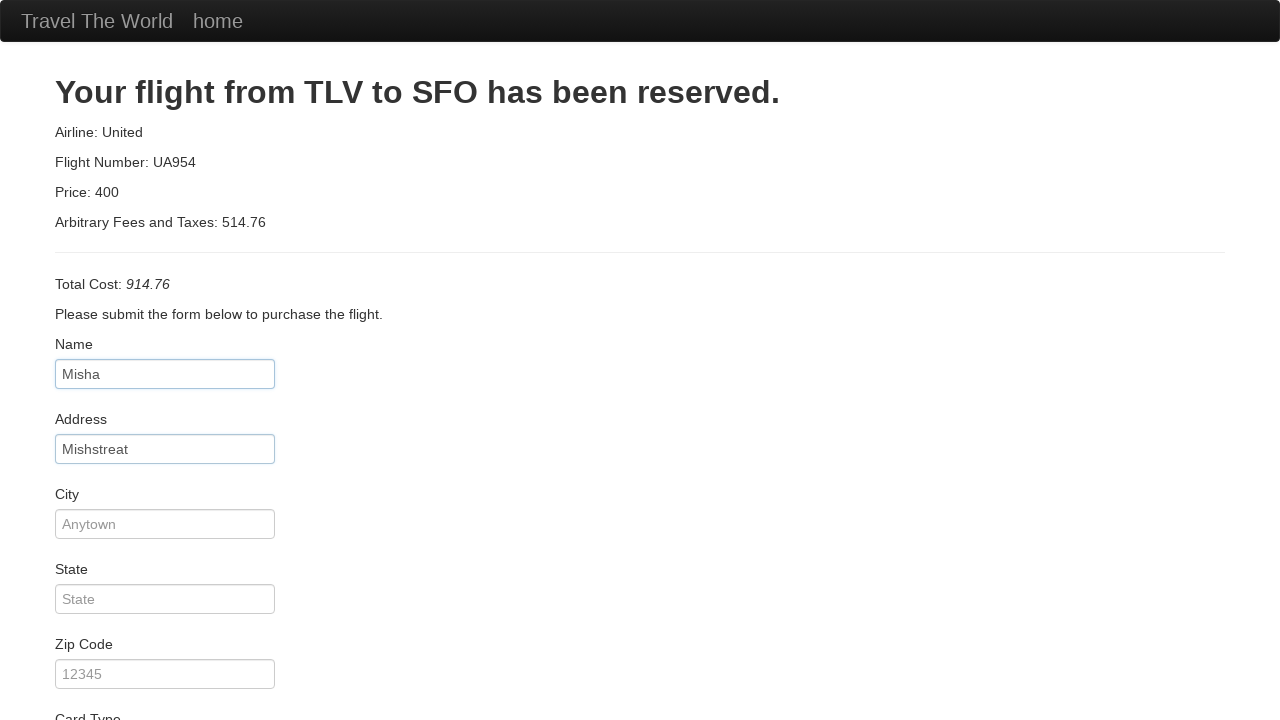

Filled city field with 'Mishcity' on input[name='city']
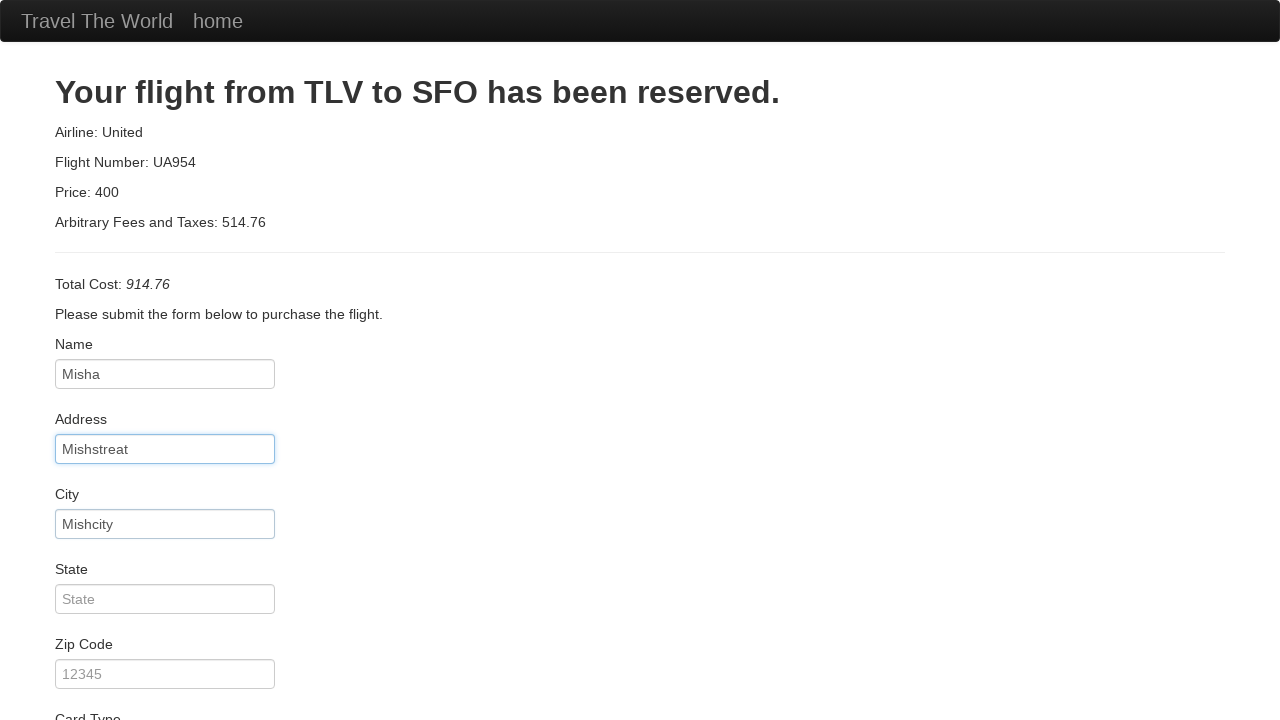

Filled state field with 'Mishstate' on input[name='state']
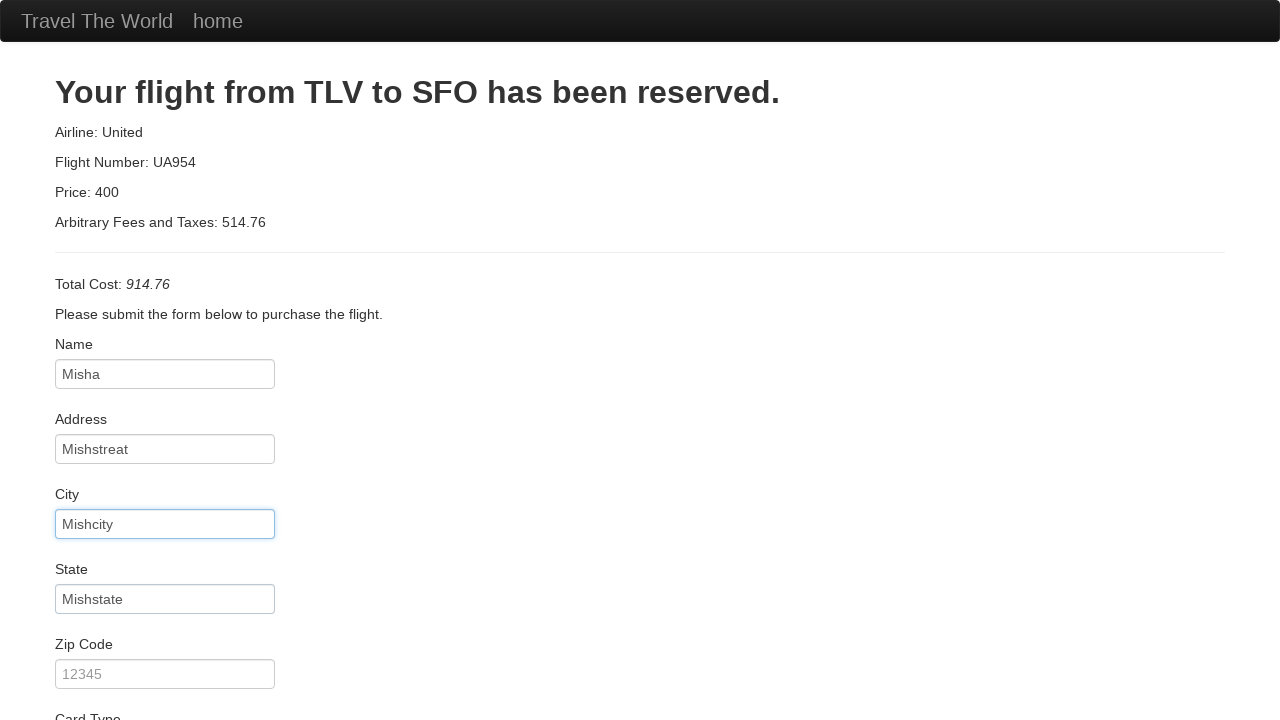

Filled zip code field with '1919' on input[name='zipCode']
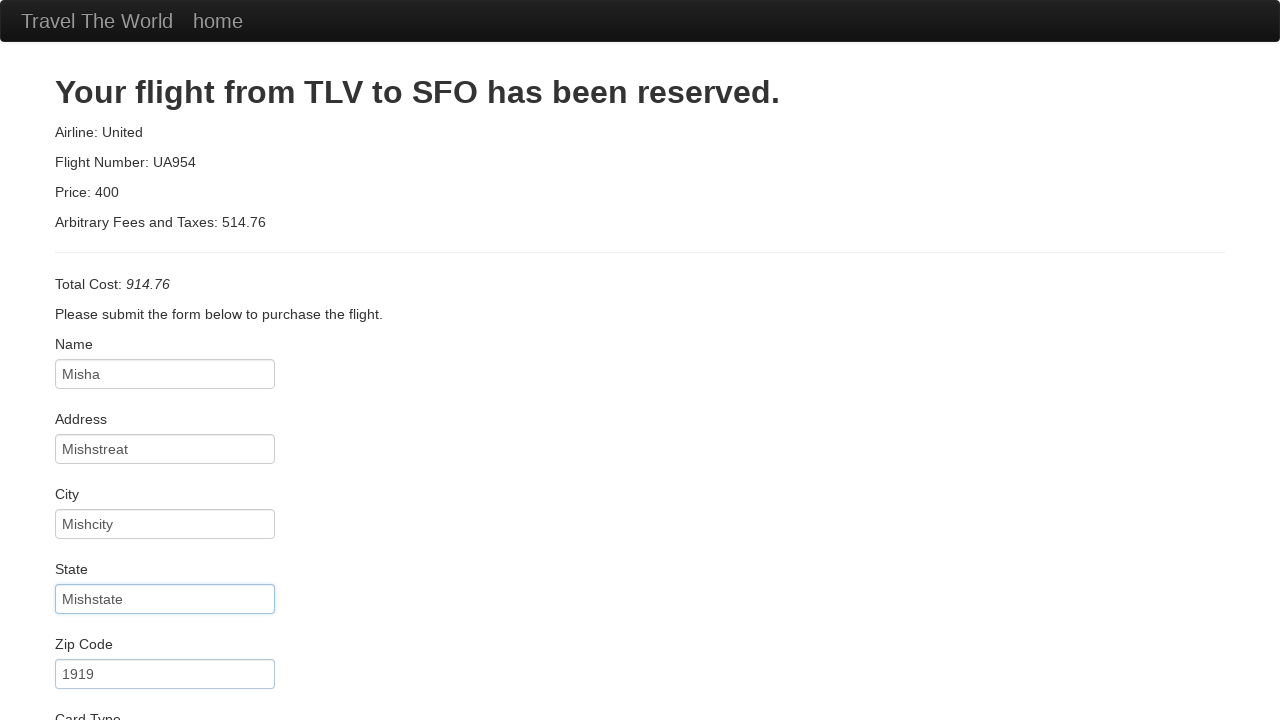

Filled credit card month with '10' on #creditCardMonth
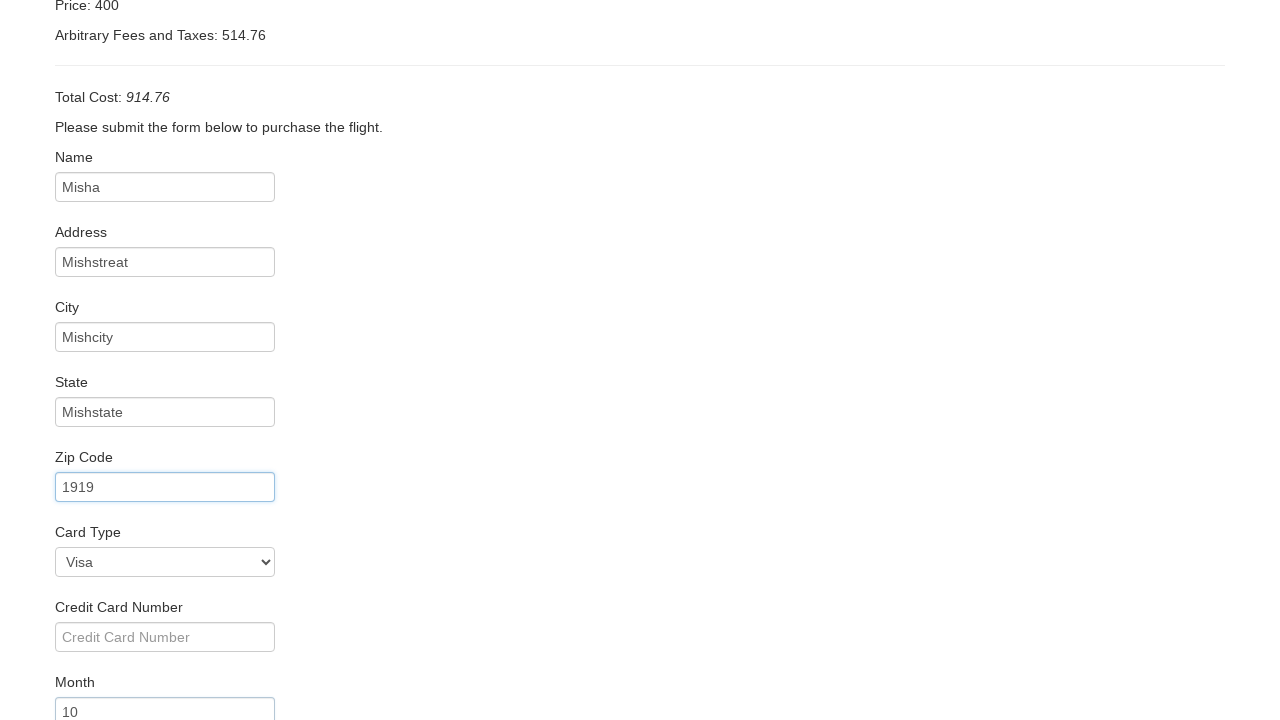

Filled credit card year with '2018' on #creditCardYear
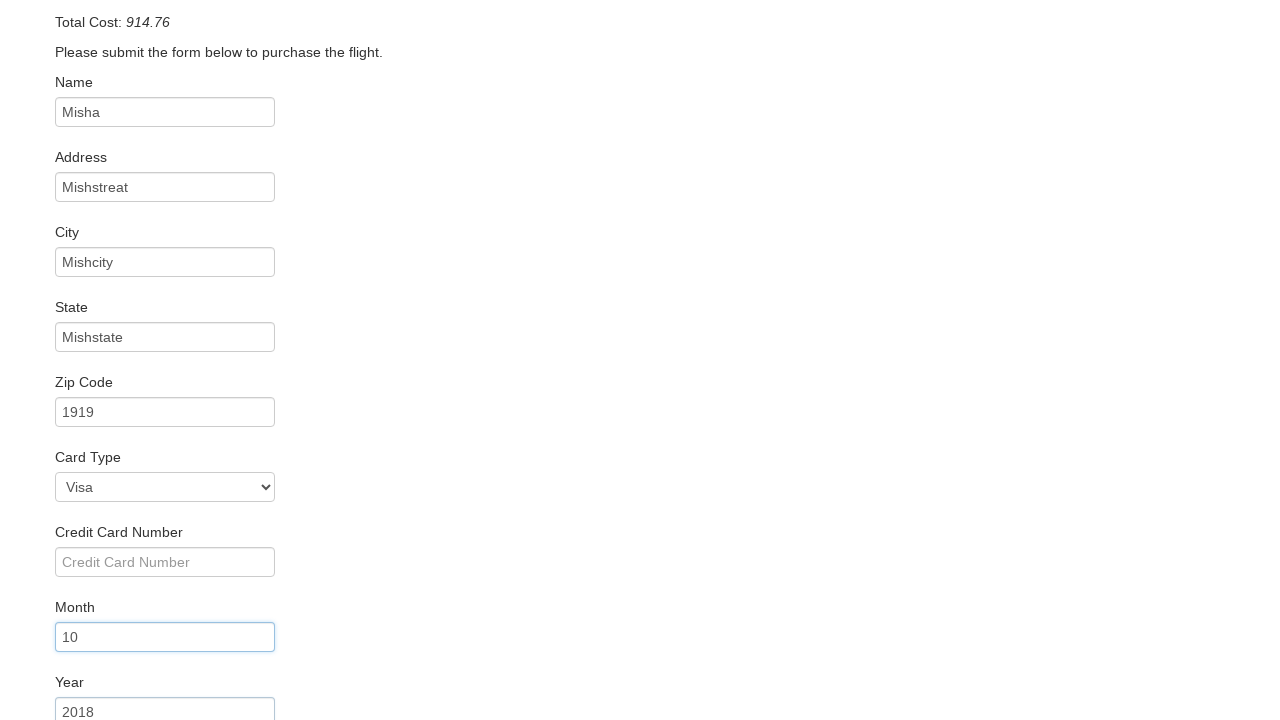

Filled credit card number with test card on #creditCardNumber
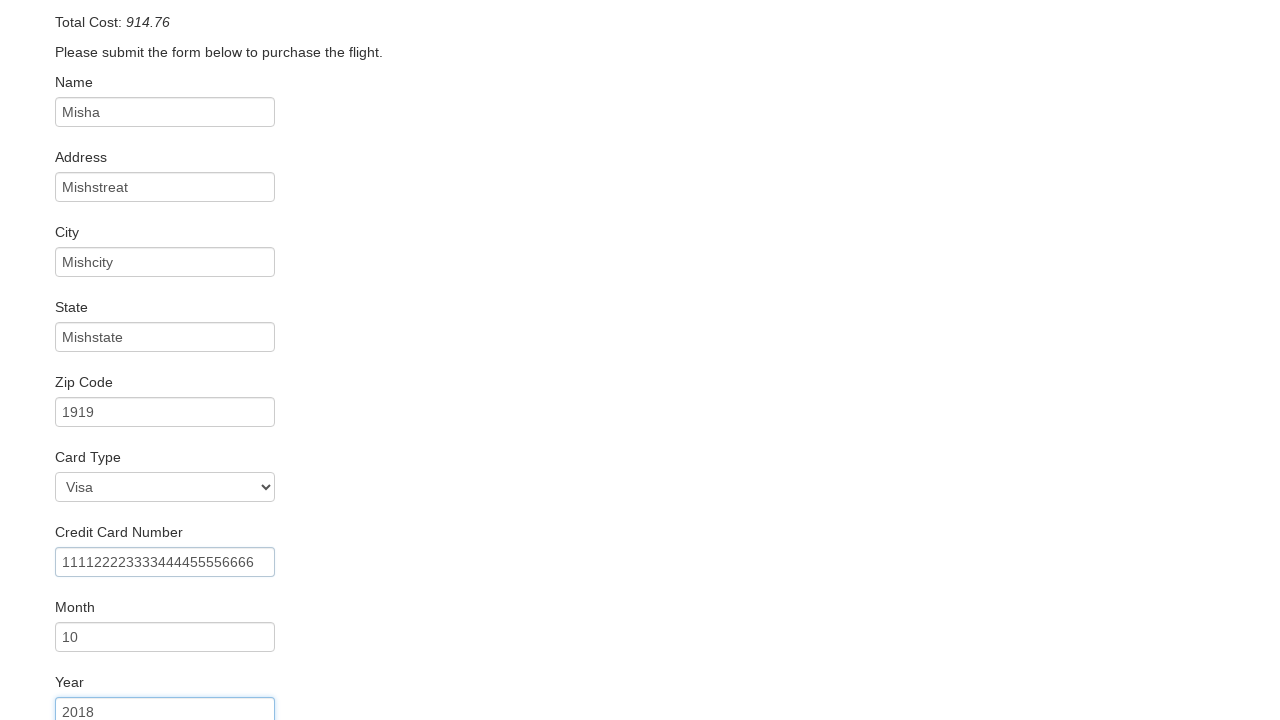

Filled name on card with 'Misha Mishkovich' on #nameOnCard
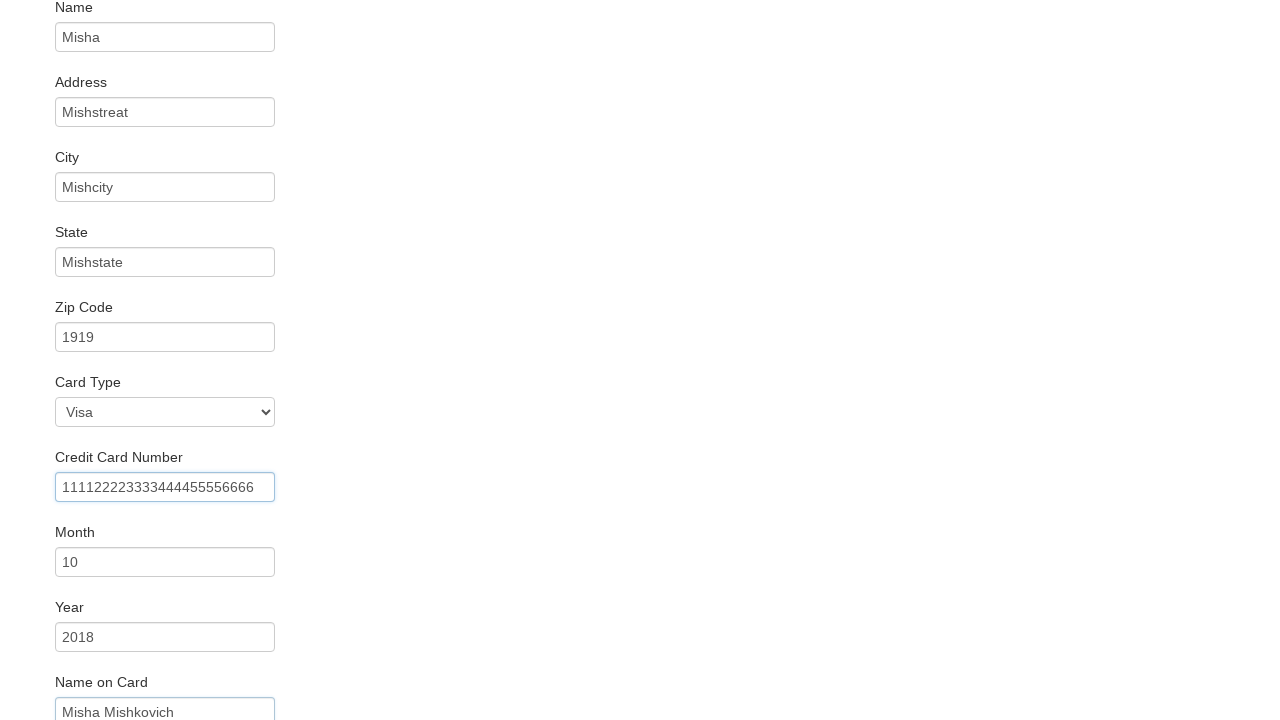

Clicked submit button to purchase flight at (118, 685) on input[type='submit']
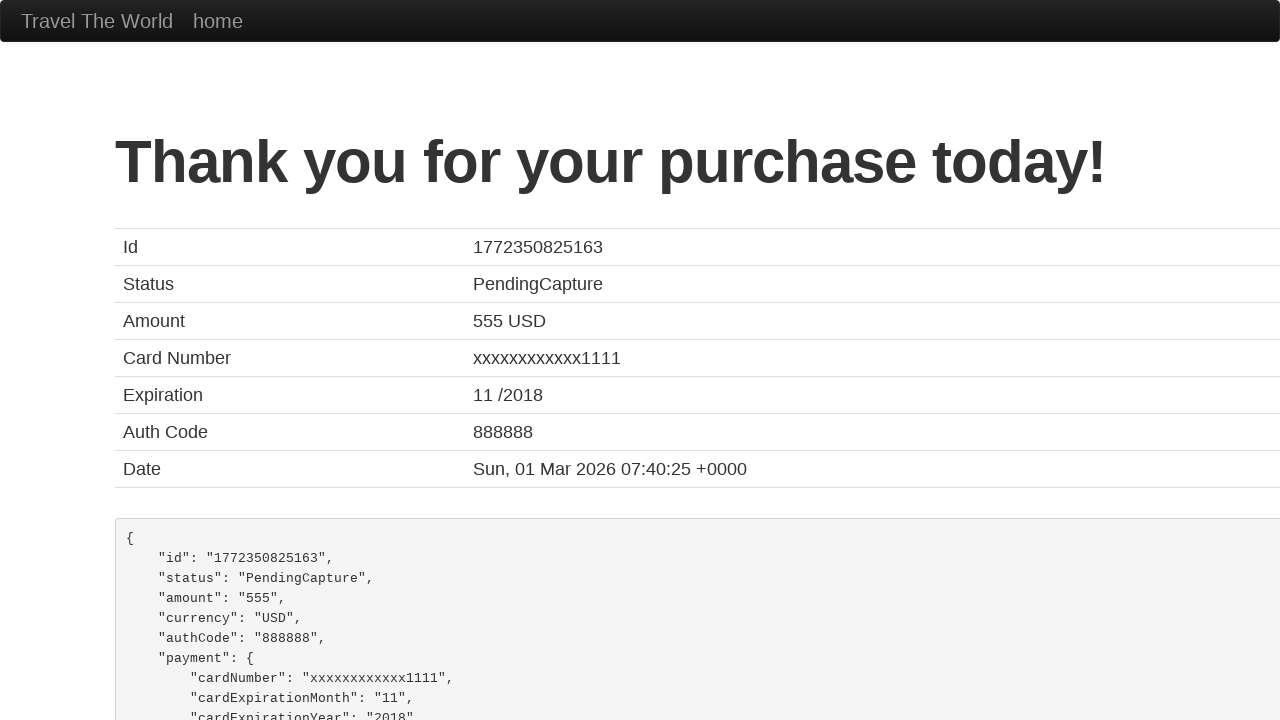

Confirmation page loaded with heading visible
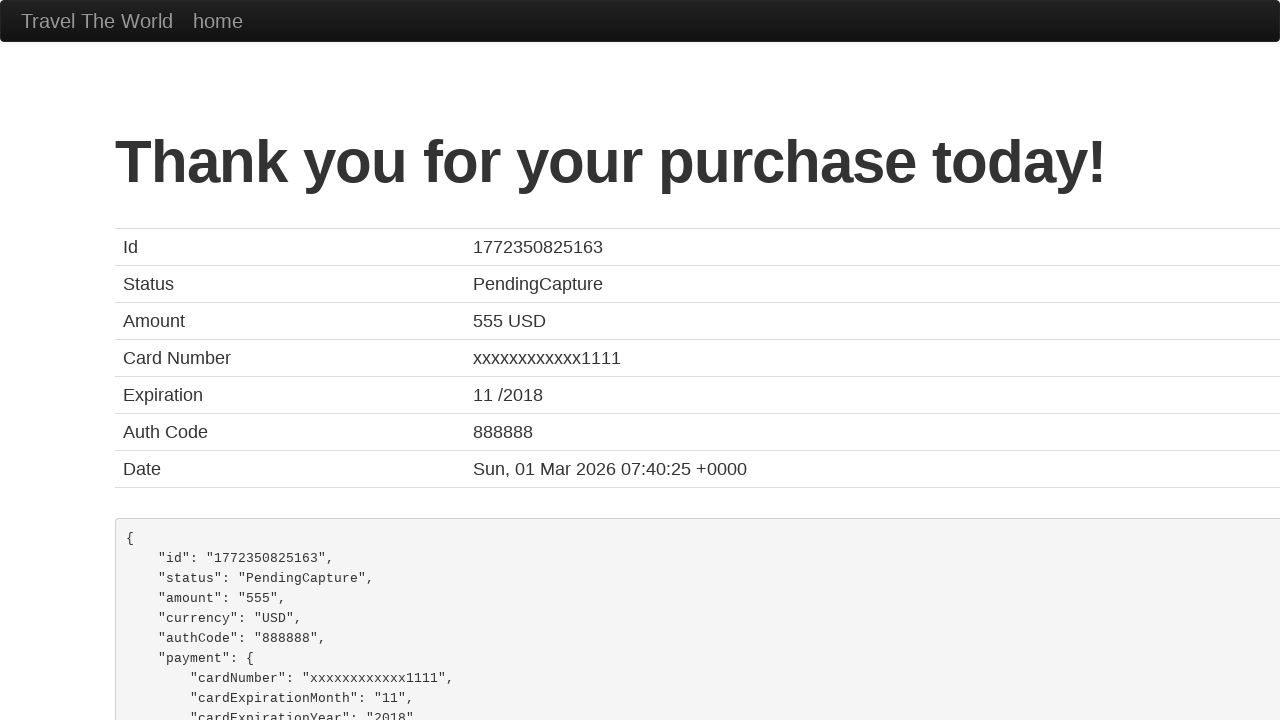

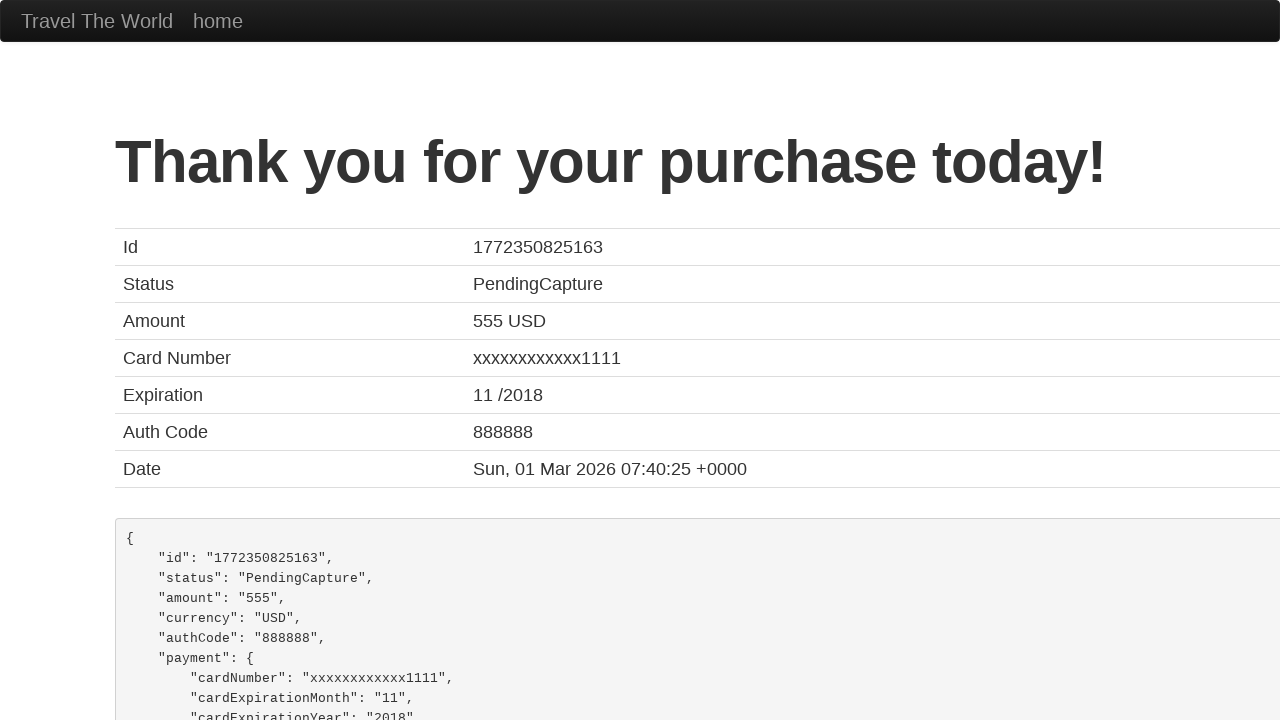